Tests that the toggle all checkbox updates its state when individual items are completed or cleared

Starting URL: https://demo.playwright.dev/todomvc

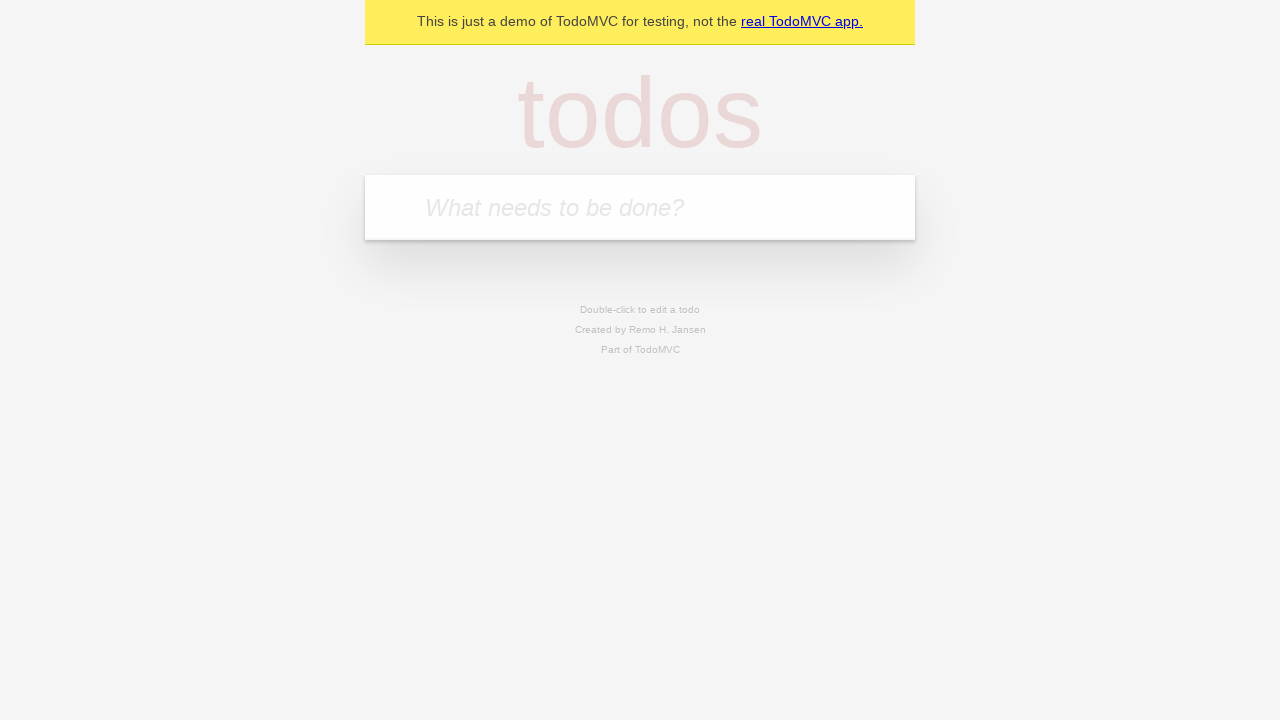

Filled new todo input with 'buy some cheese' on internal:attr=[placeholder="What needs to be done?"i]
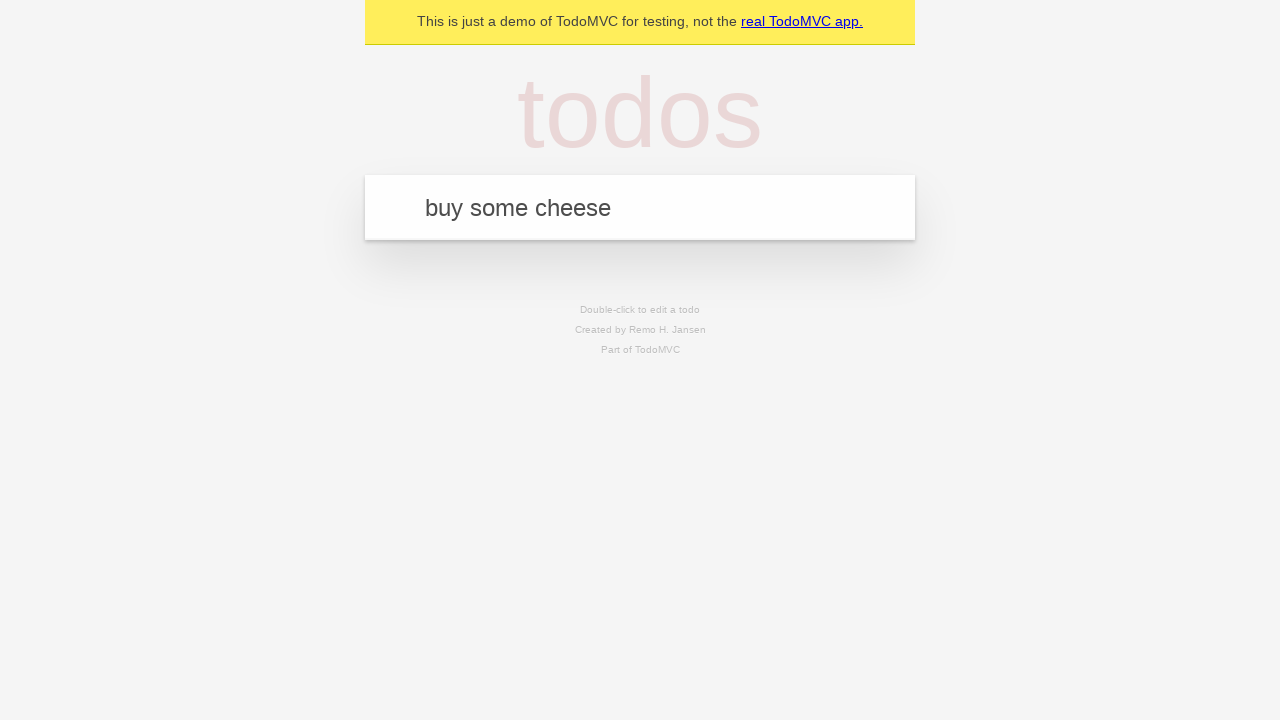

Pressed Enter to add first todo on internal:attr=[placeholder="What needs to be done?"i]
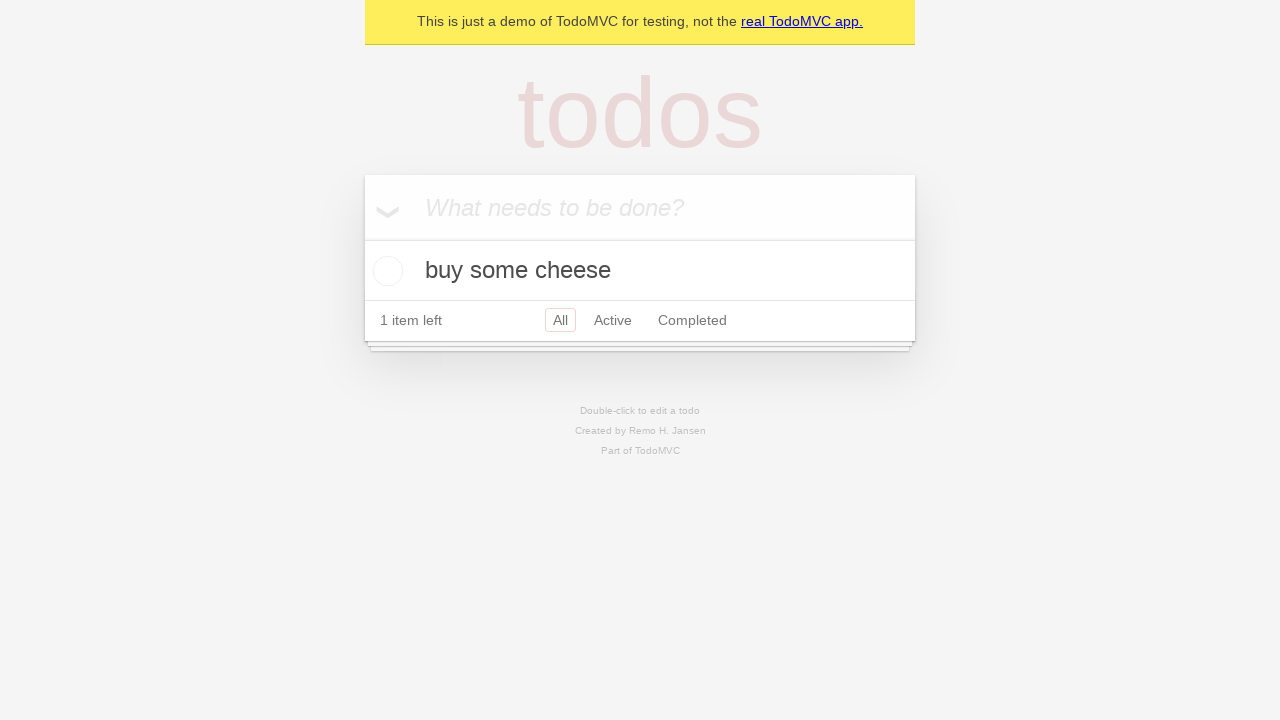

Filled new todo input with 'feed the cat' on internal:attr=[placeholder="What needs to be done?"i]
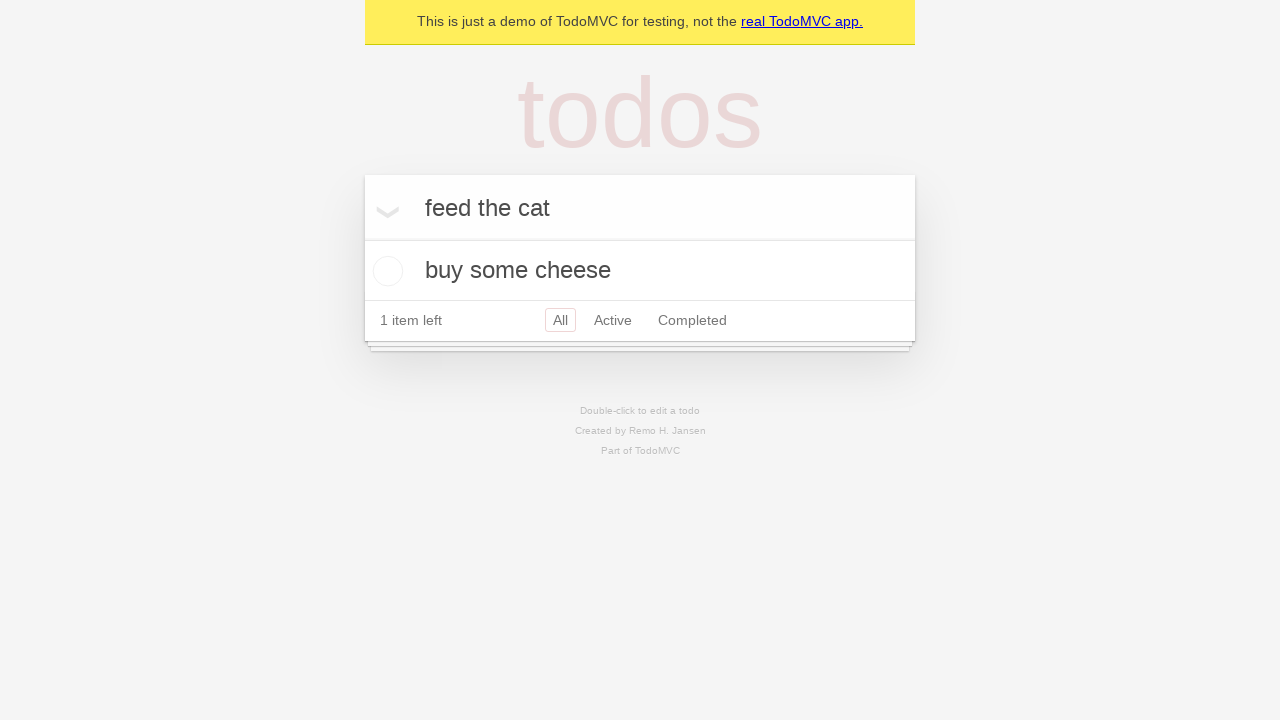

Pressed Enter to add second todo on internal:attr=[placeholder="What needs to be done?"i]
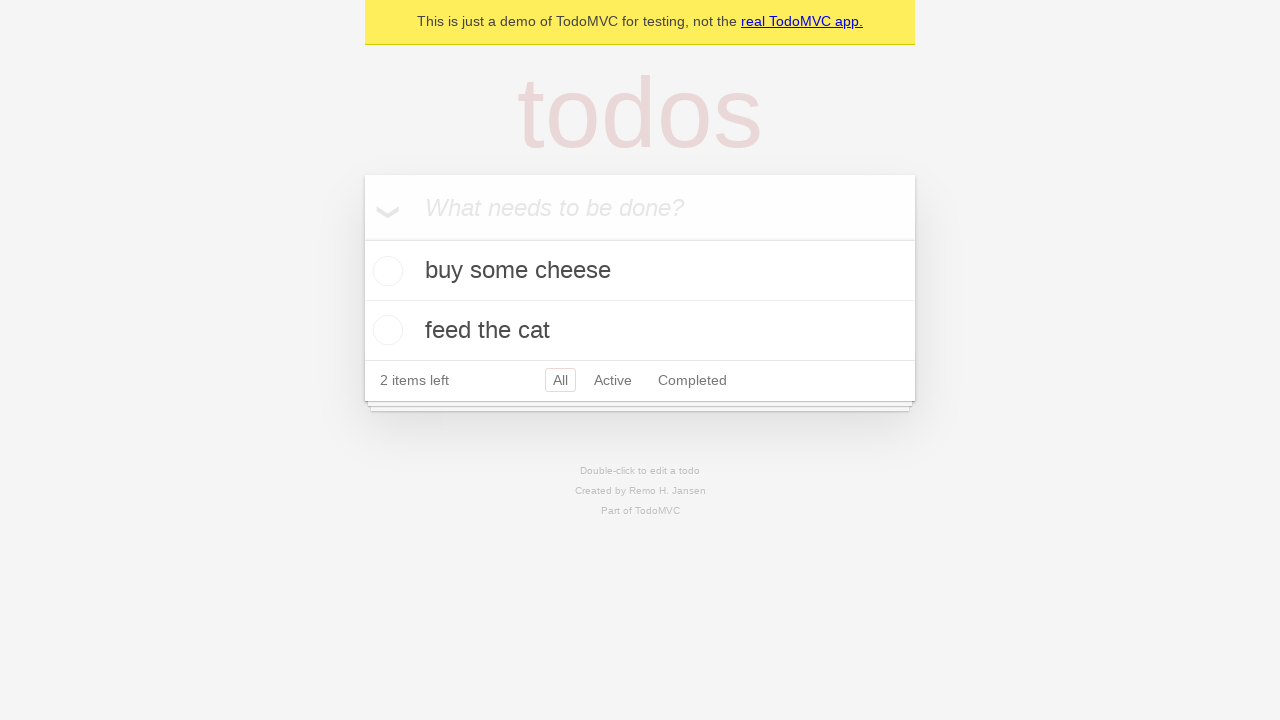

Filled new todo input with 'book a doctors appointment' on internal:attr=[placeholder="What needs to be done?"i]
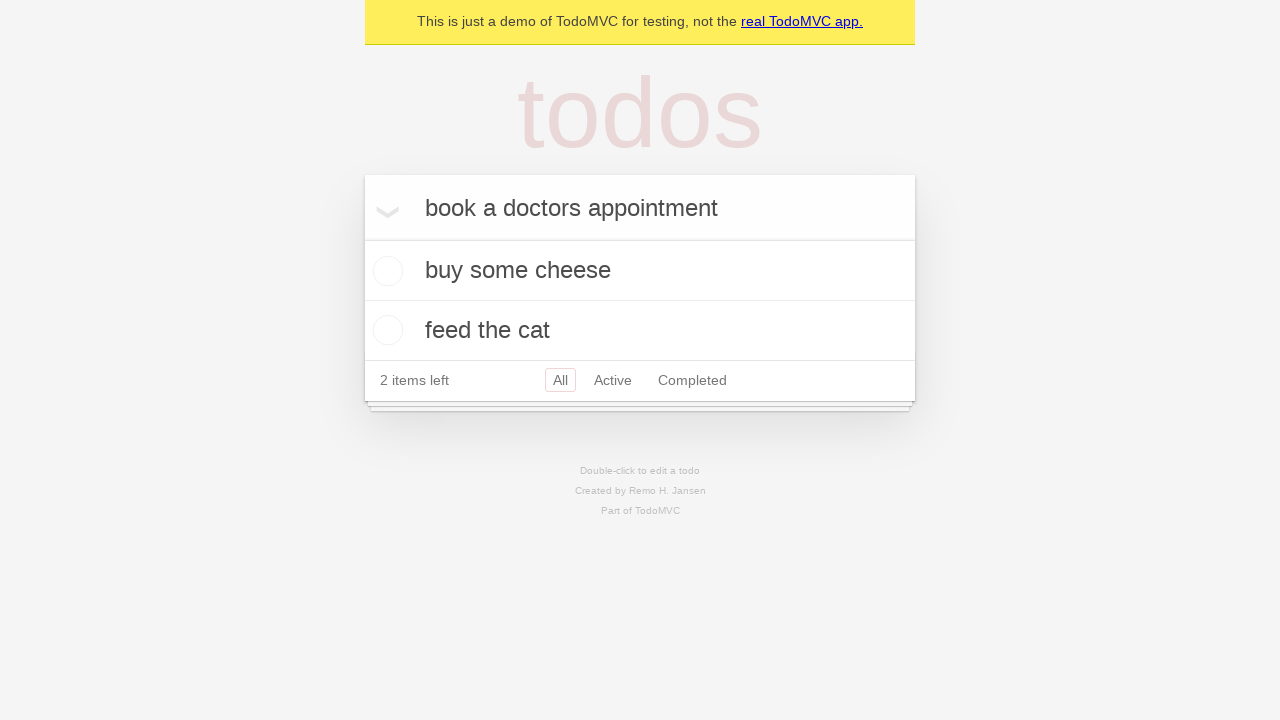

Pressed Enter to add third todo on internal:attr=[placeholder="What needs to be done?"i]
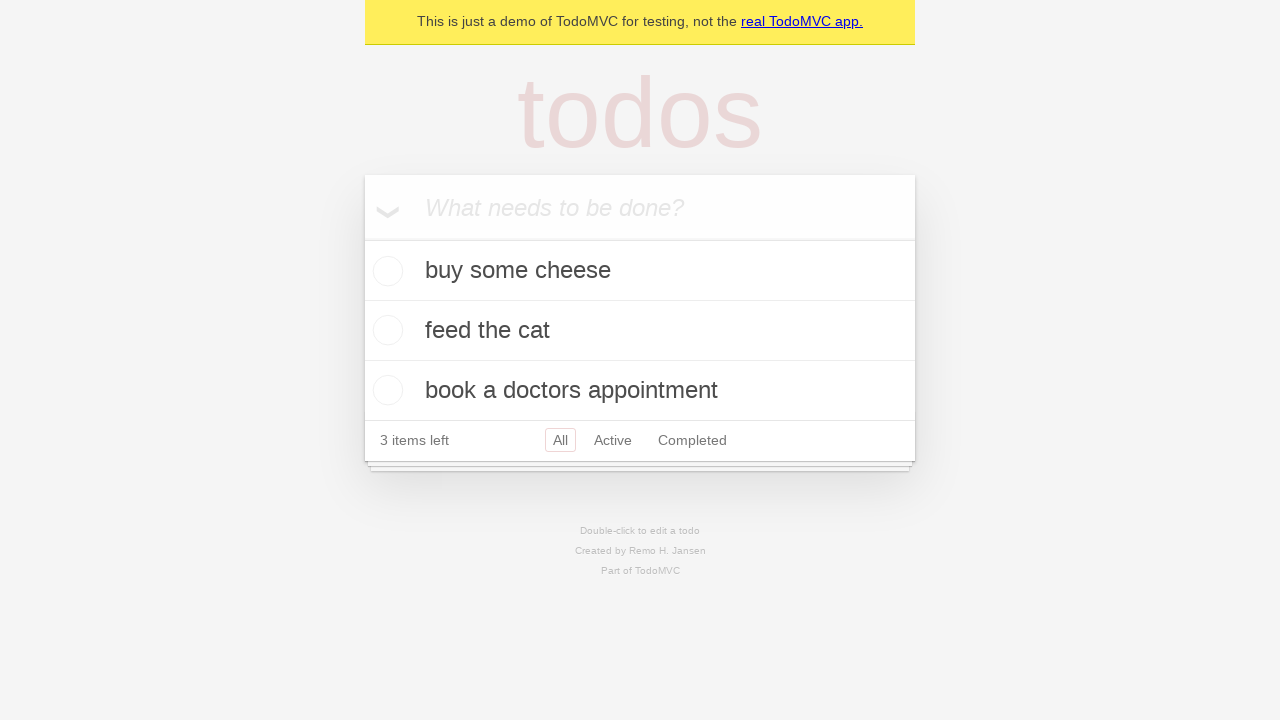

Checked toggle all checkbox to mark all todos as complete at (362, 238) on internal:label="Mark all as complete"i
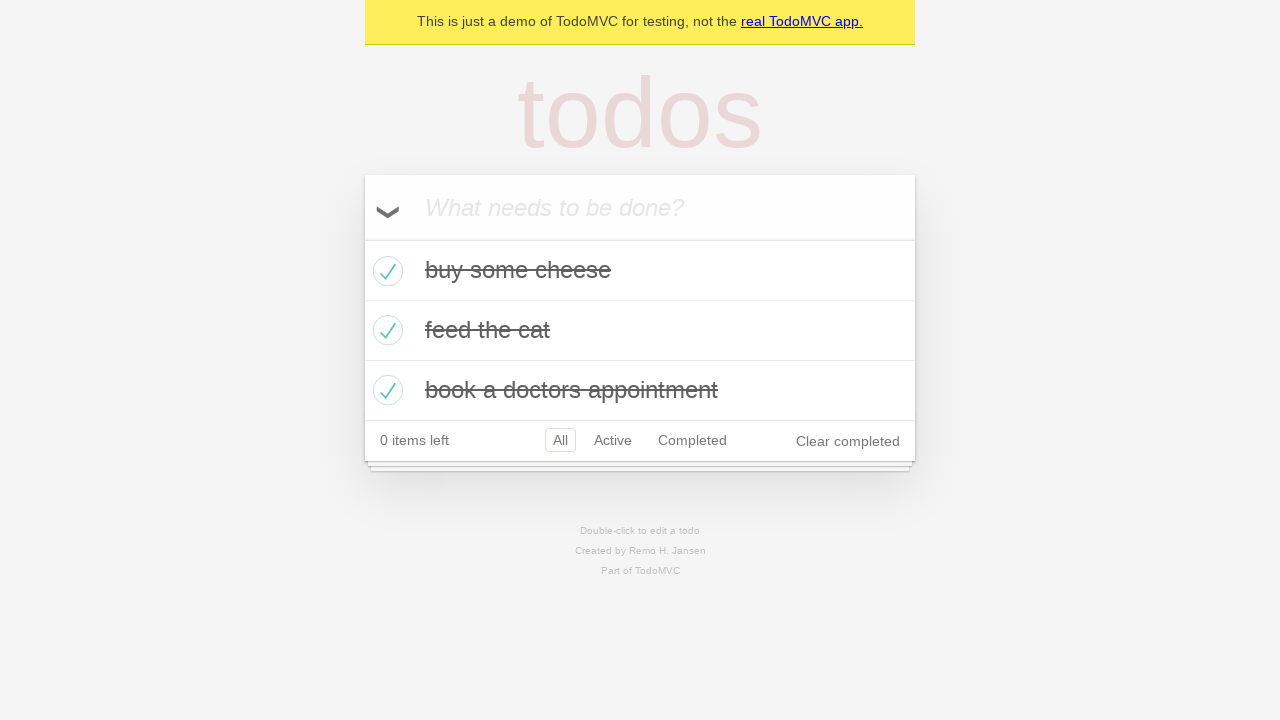

Unchecked the first todo item at (385, 271) on internal:testid=[data-testid="todo-item"s] >> nth=0 >> internal:role=checkbox
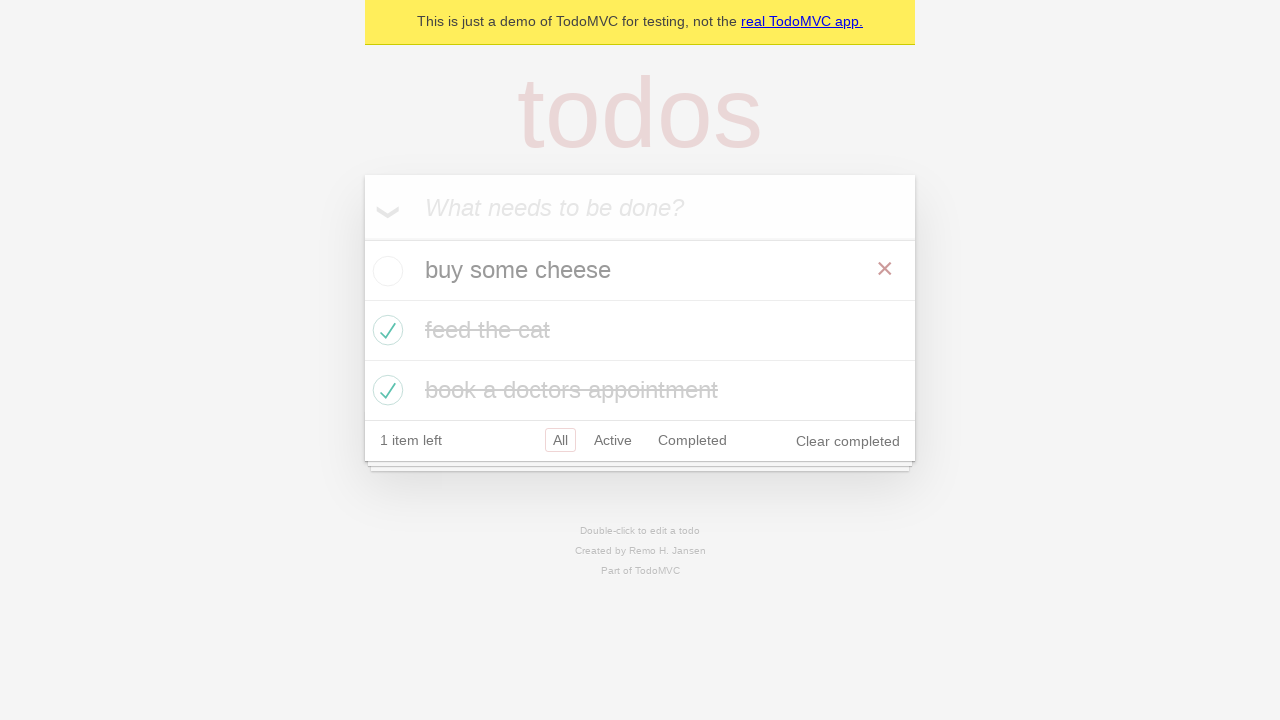

Checked the first todo item again at (385, 271) on internal:testid=[data-testid="todo-item"s] >> nth=0 >> internal:role=checkbox
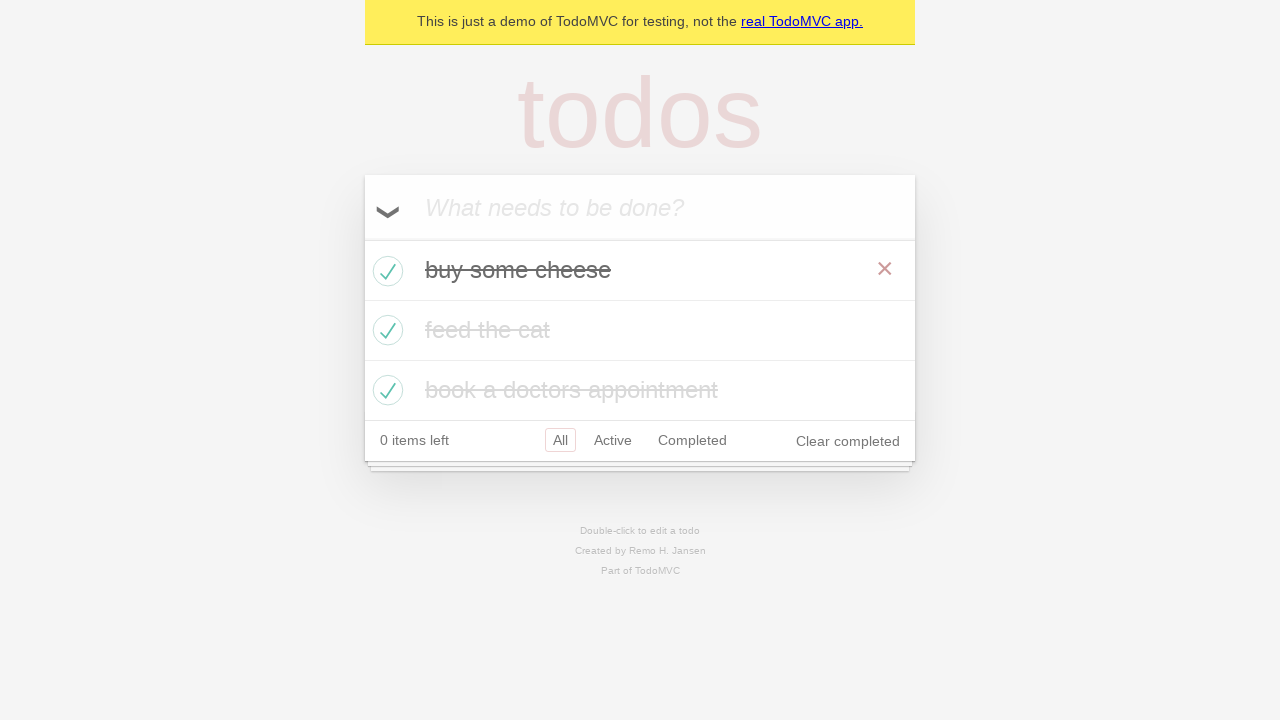

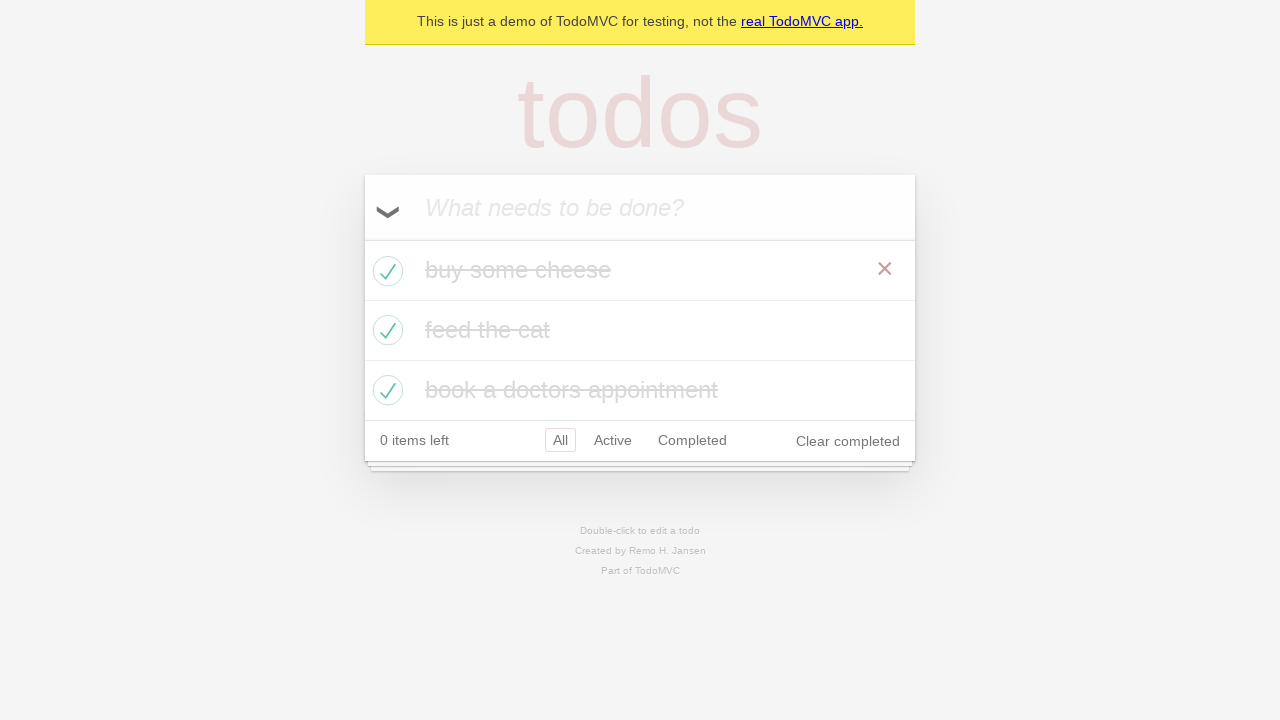